Tests that the timer starts at 00:00:00 when navigating to the game page

Starting URL: https://userinyerface.com/

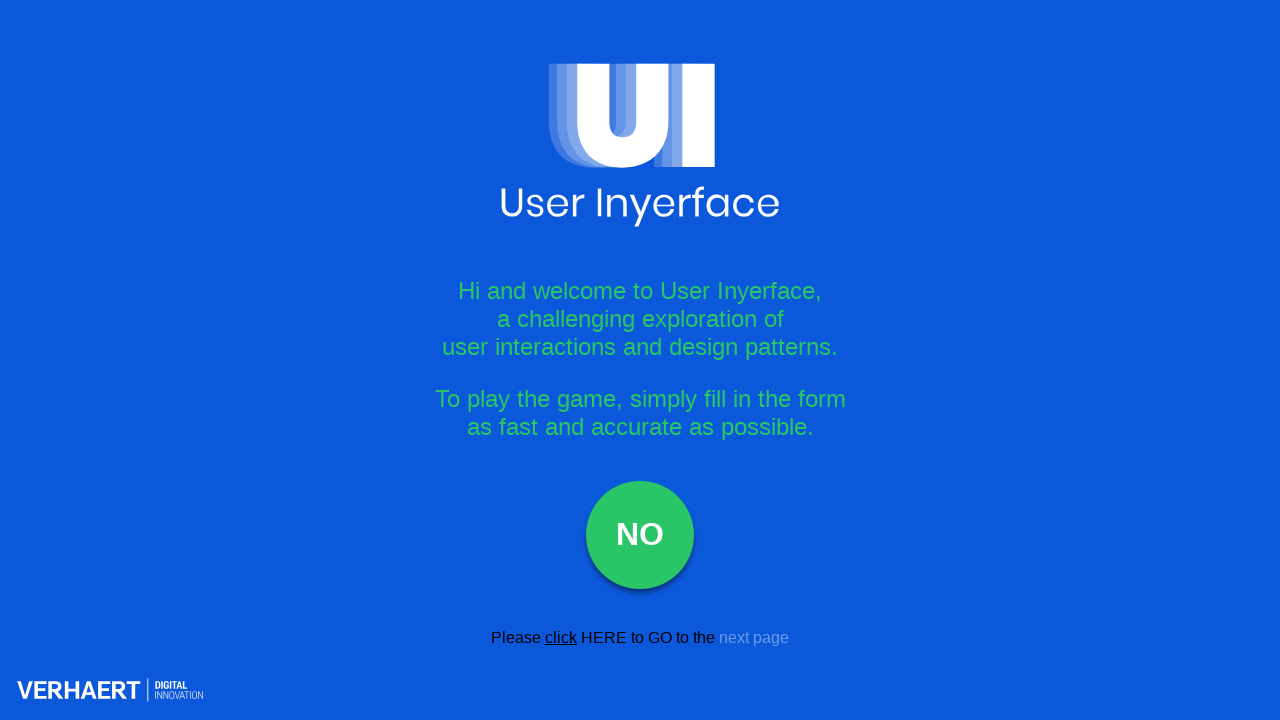

Clicked start link to navigate to game page at (604, 637) on a.start__link
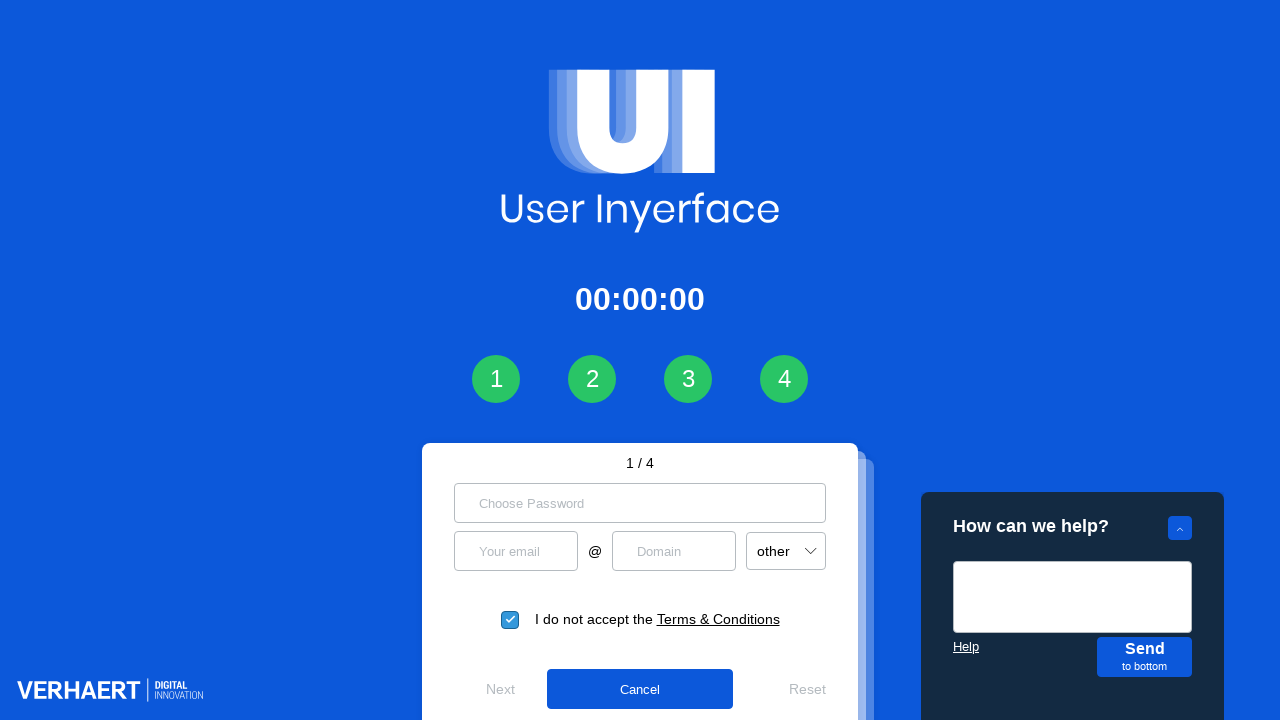

Page indicator loaded, game page is ready
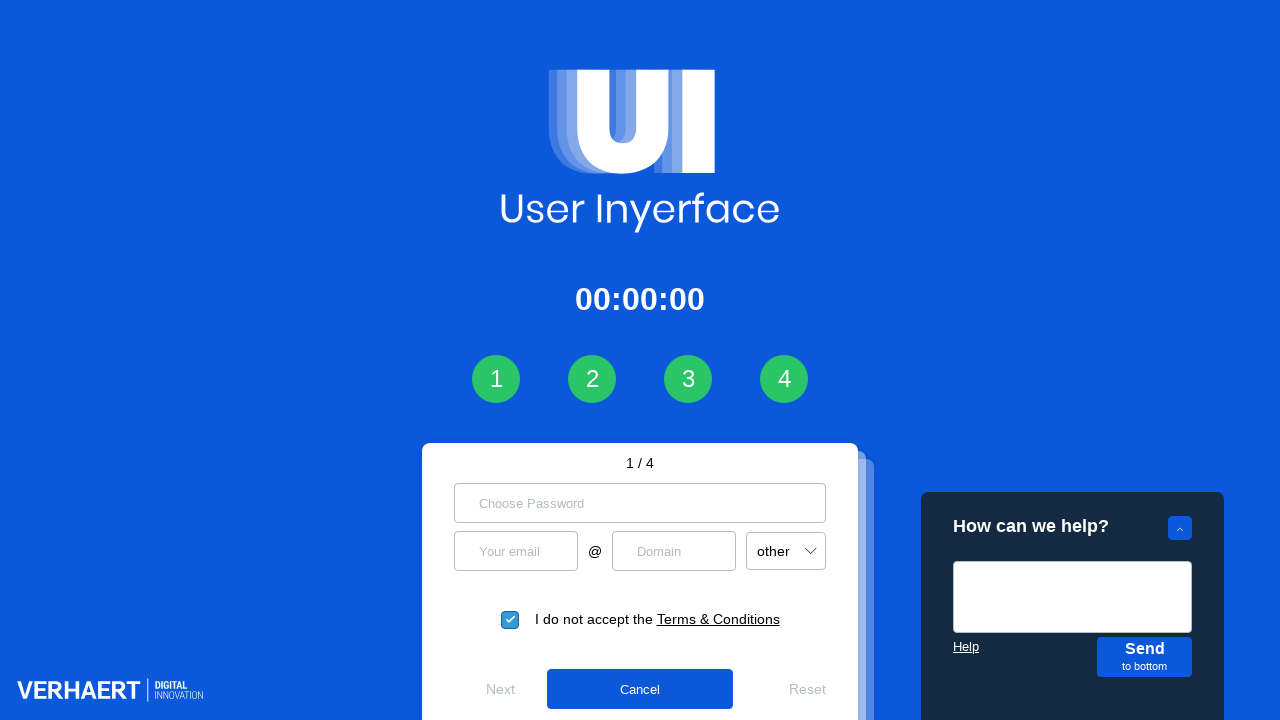

Located timer element on page
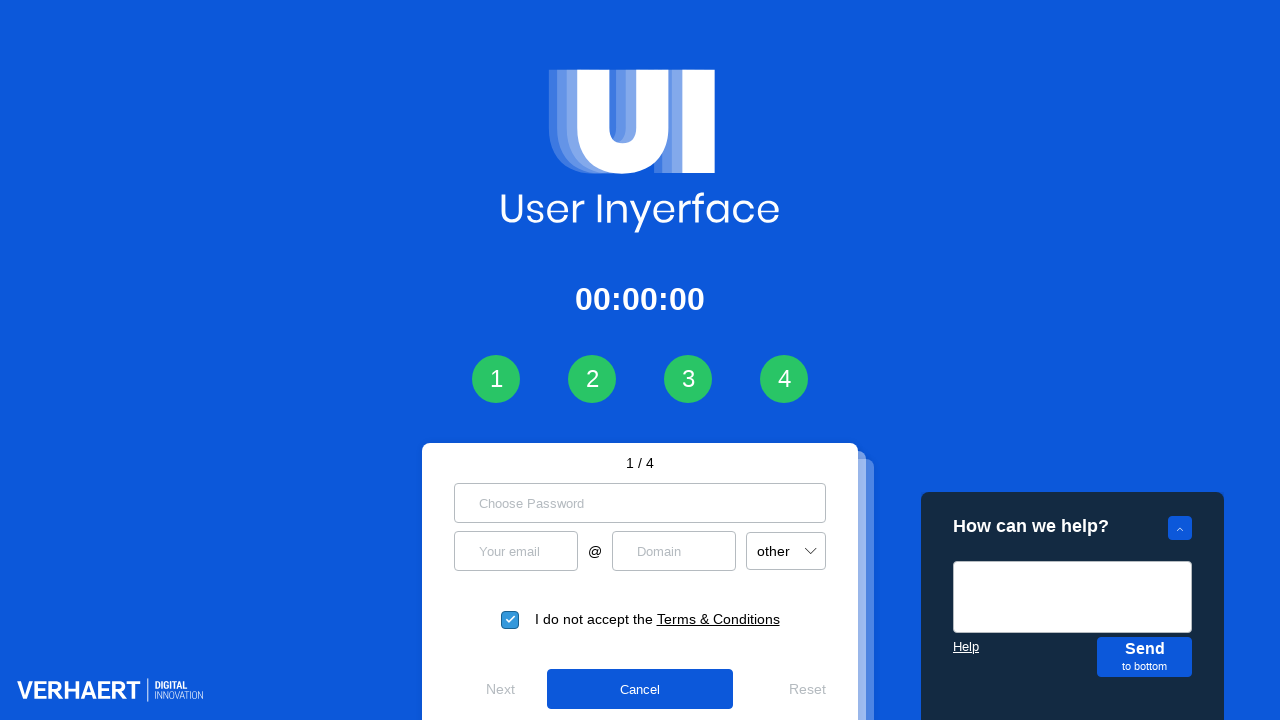

Verified timer starts at 00:00:00
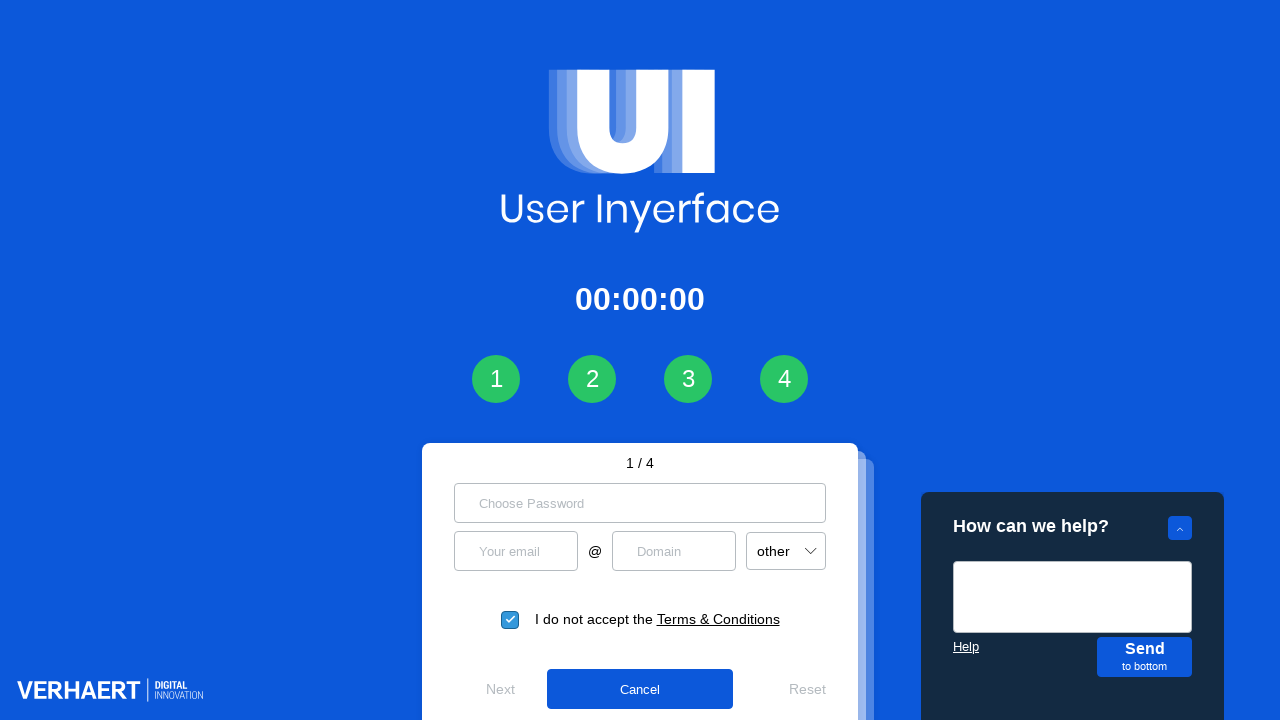

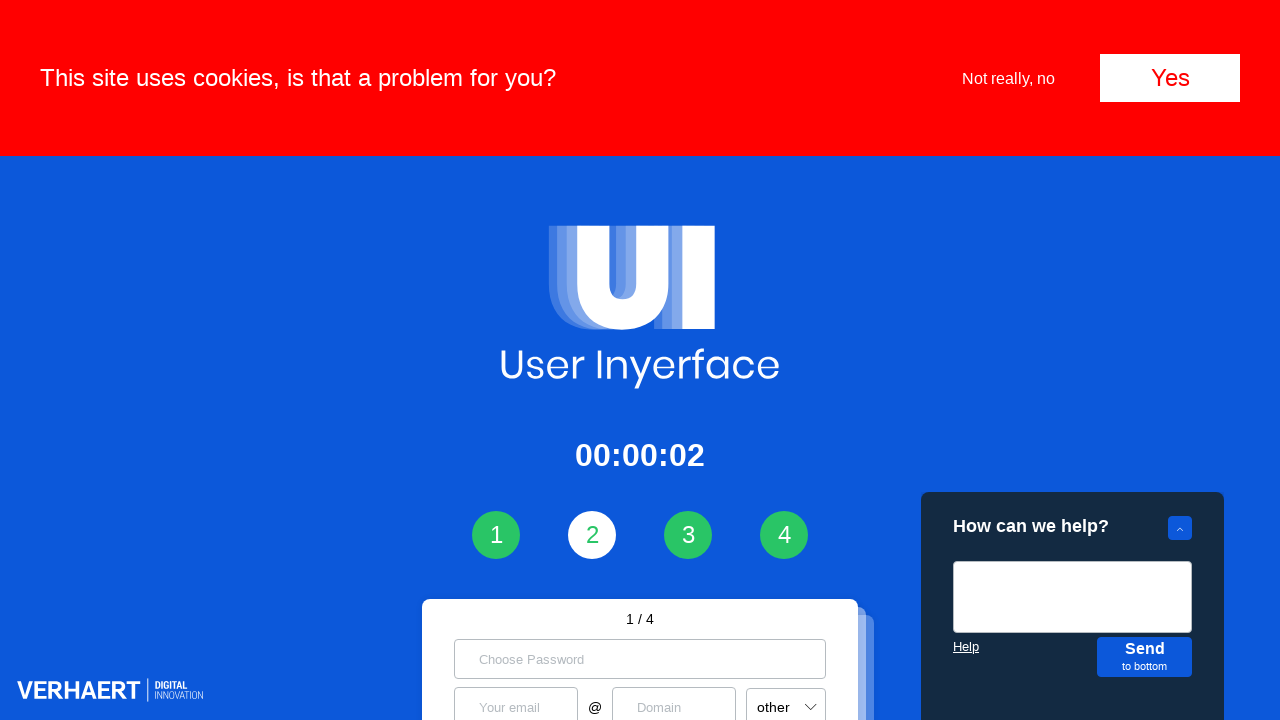